Fills all text box fields (full name, email, current address, permanent address) and submits the form, then verifies the output results

Starting URL: https://demoqa.com/text-box

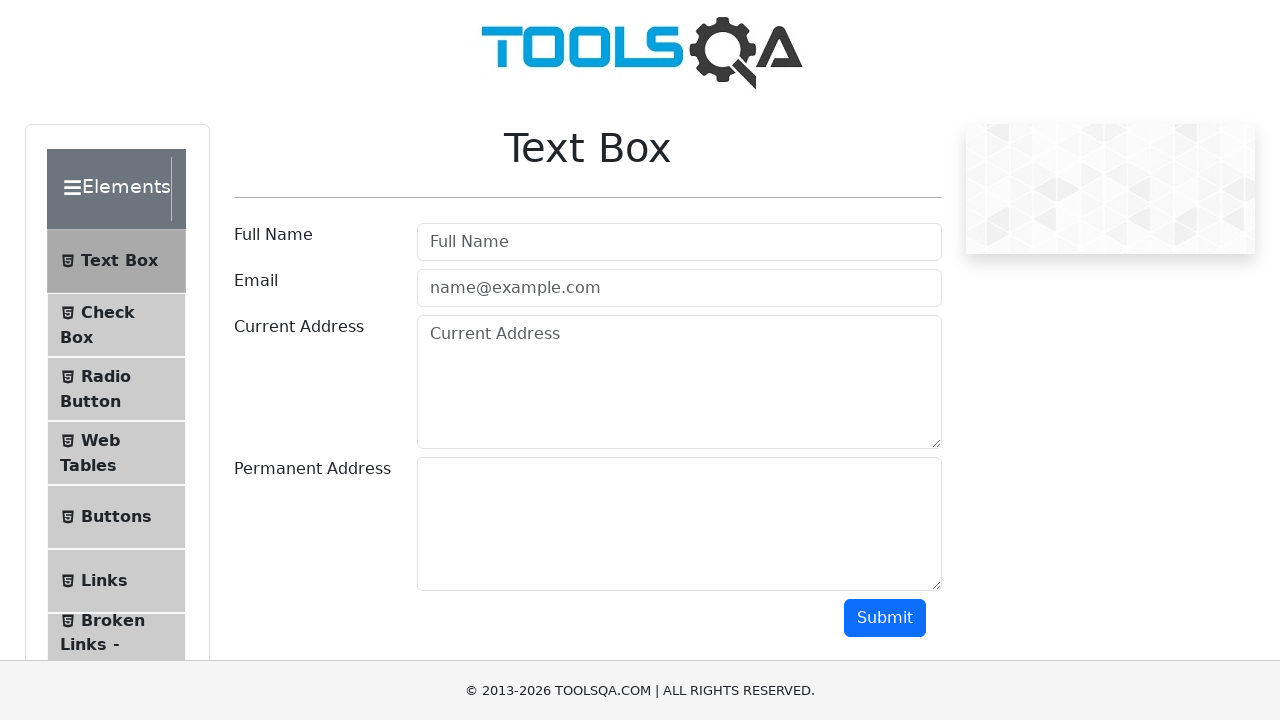

Filled full name field with 'John Smith' on #userName
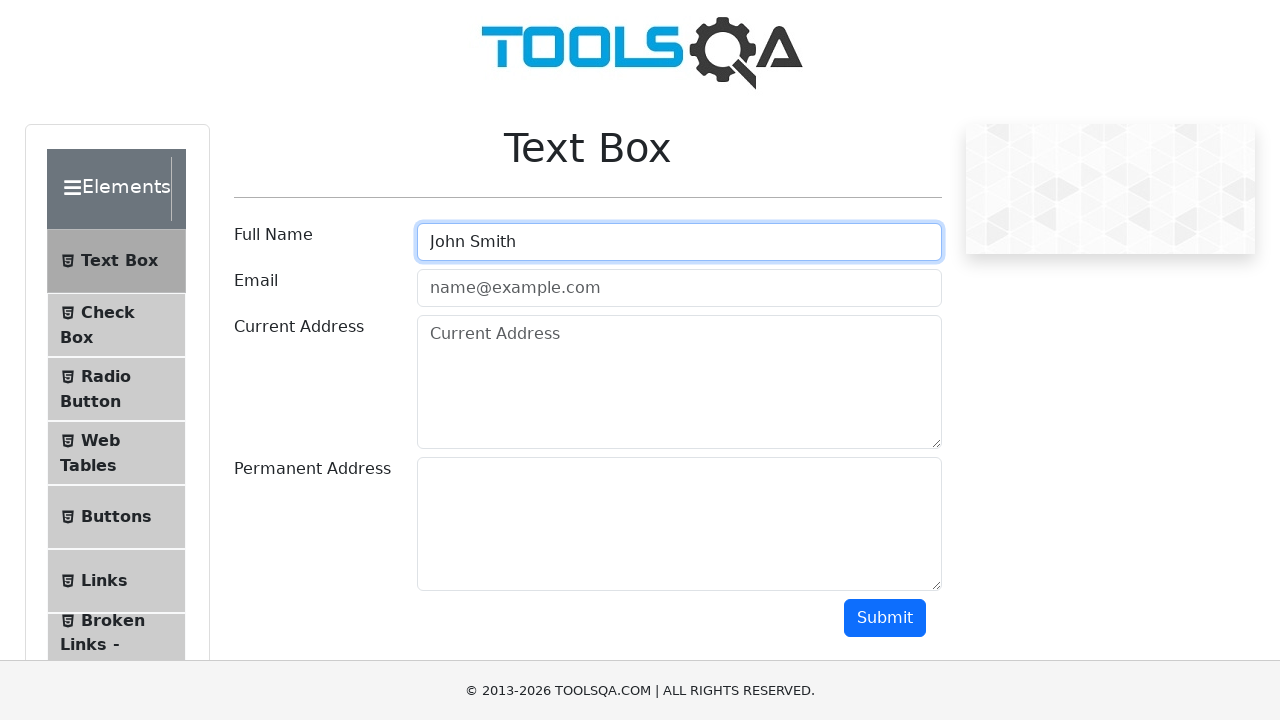

Filled email field with 'john.smith@example.com' on #userEmail
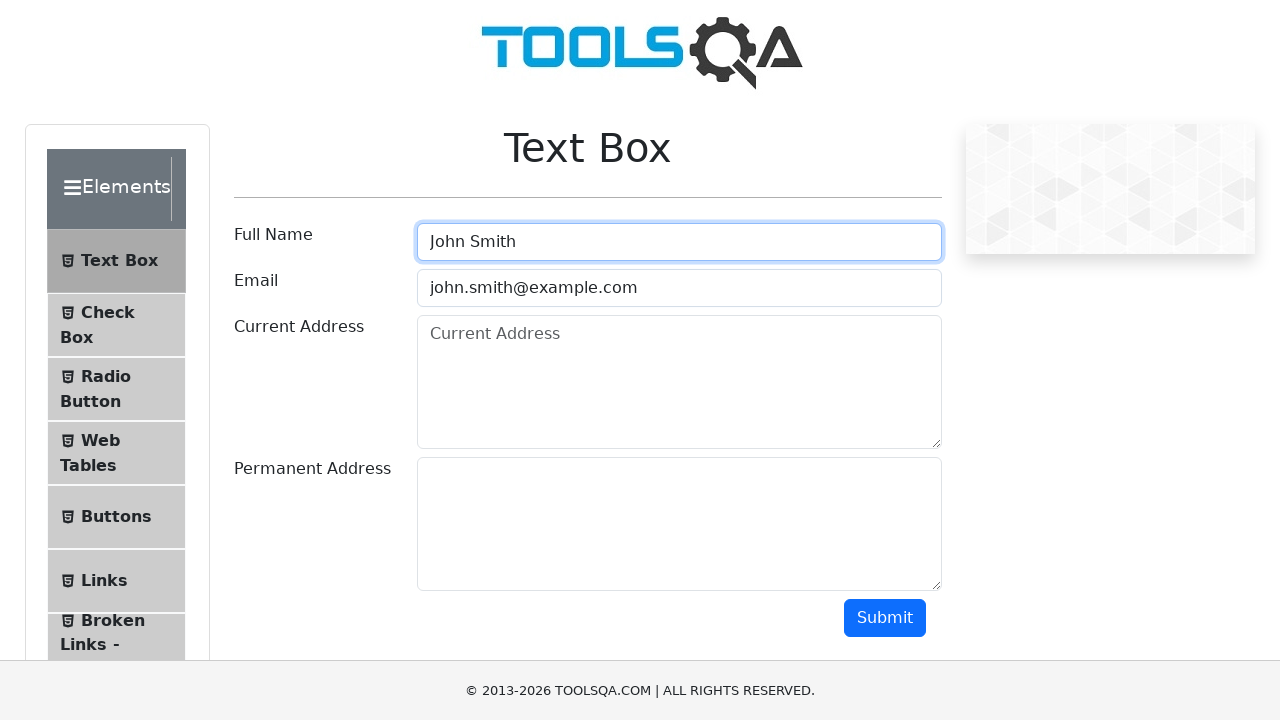

Filled current address field with '123 Main Street, New York, NY 10001' on #currentAddress
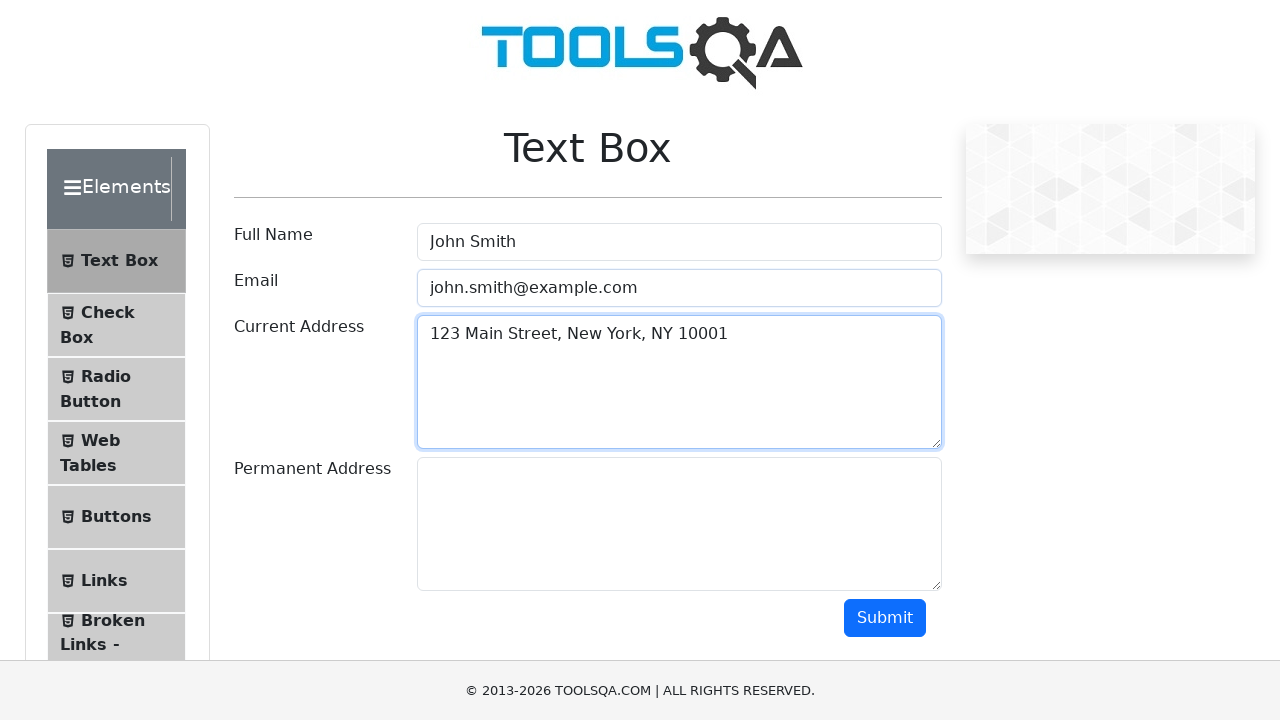

Filled permanent address field with '456 Oak Avenue, Los Angeles, CA 90001' on #permanentAddress
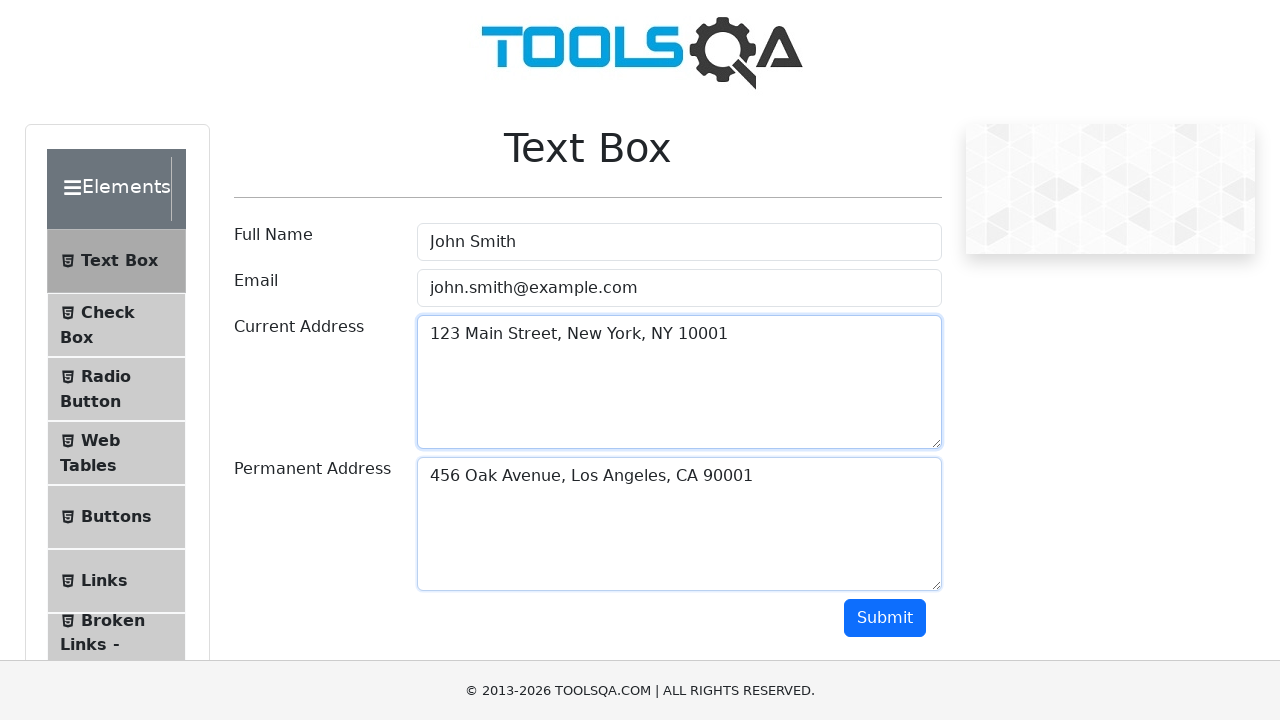

Clicked submit button to submit the form at (885, 618) on #submit
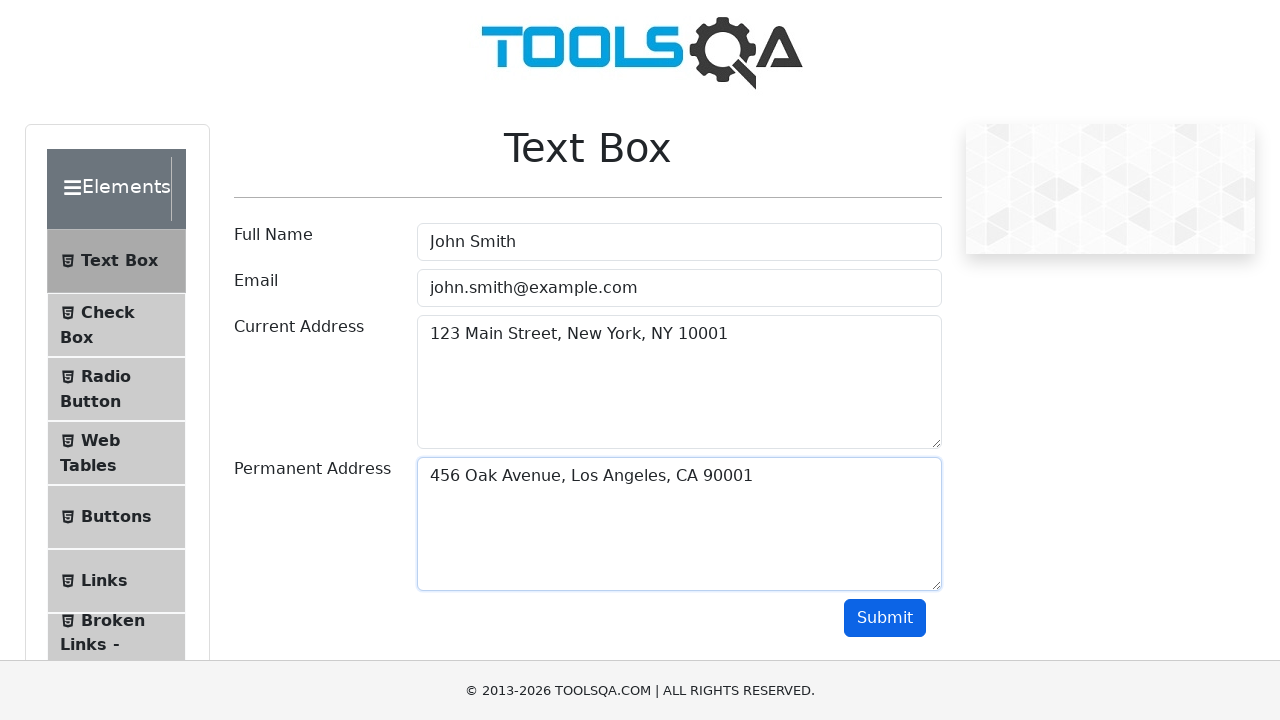

Form submission output results loaded
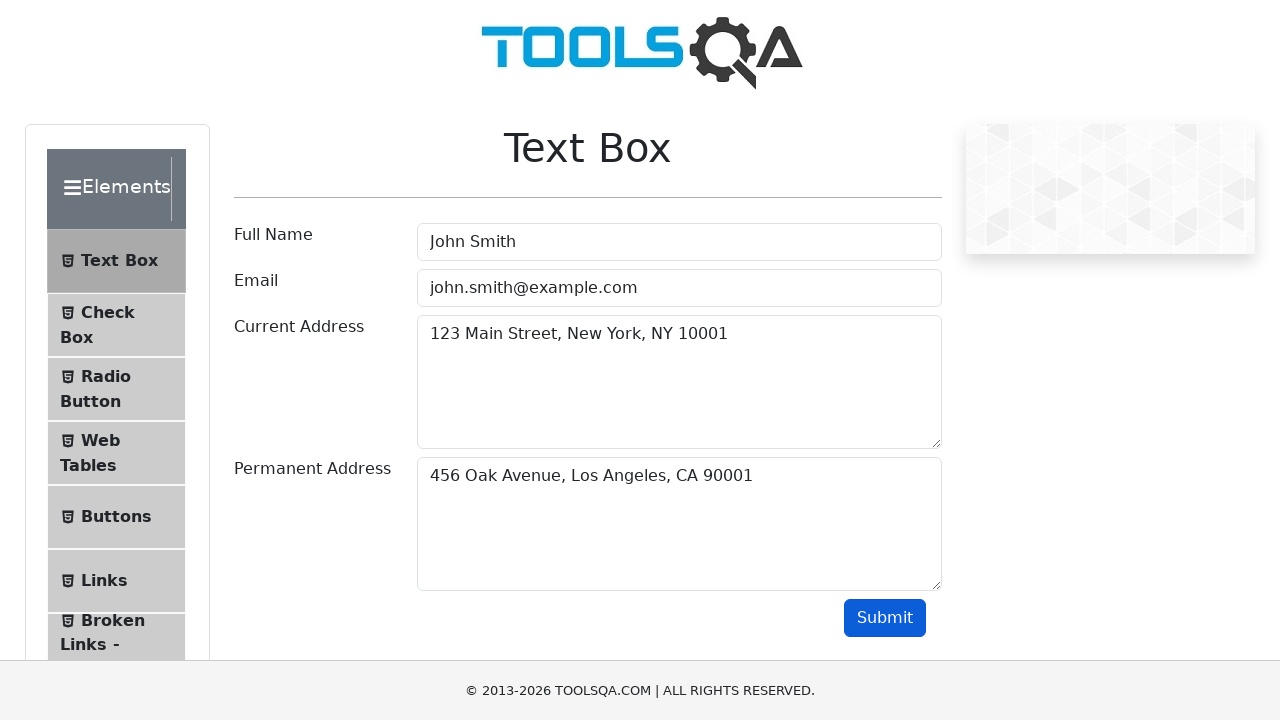

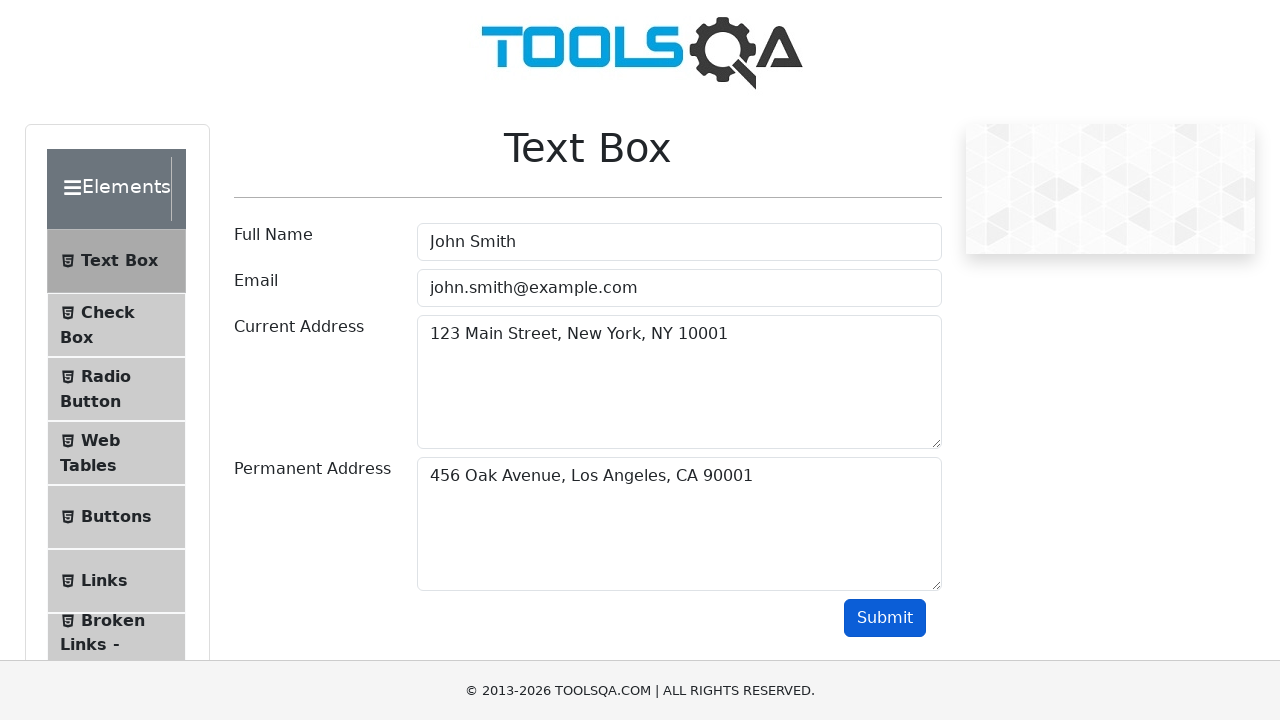